Tests browser window resizing functionality by changing the window dimensions from maximized to a specific size

Starting URL: https://demoqa.com/select-menu

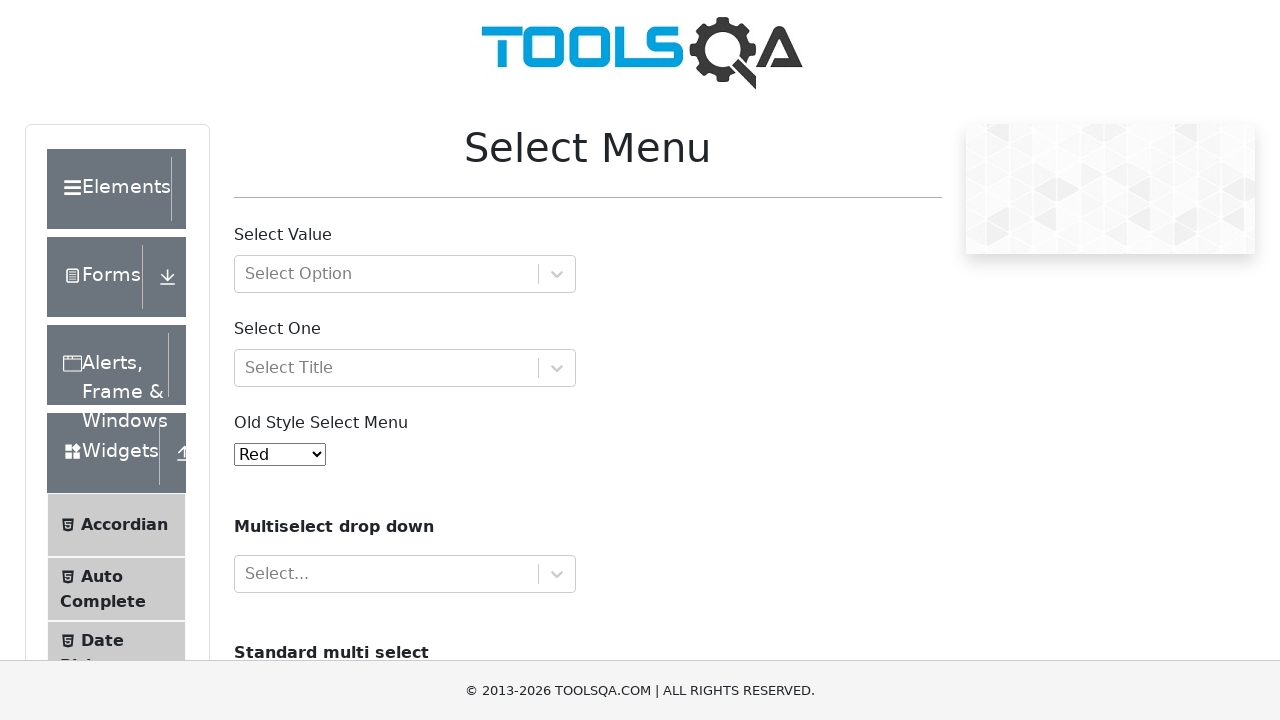

Retrieved current viewport size
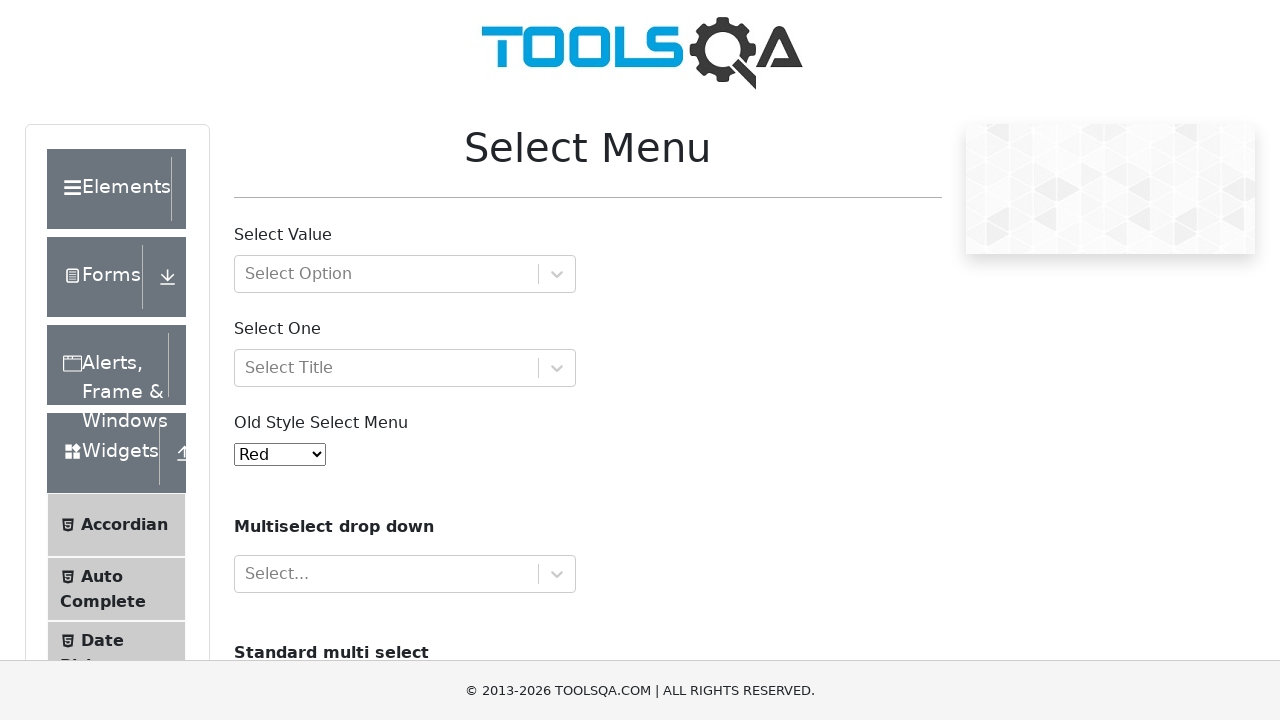

Set viewport size to 1000x600
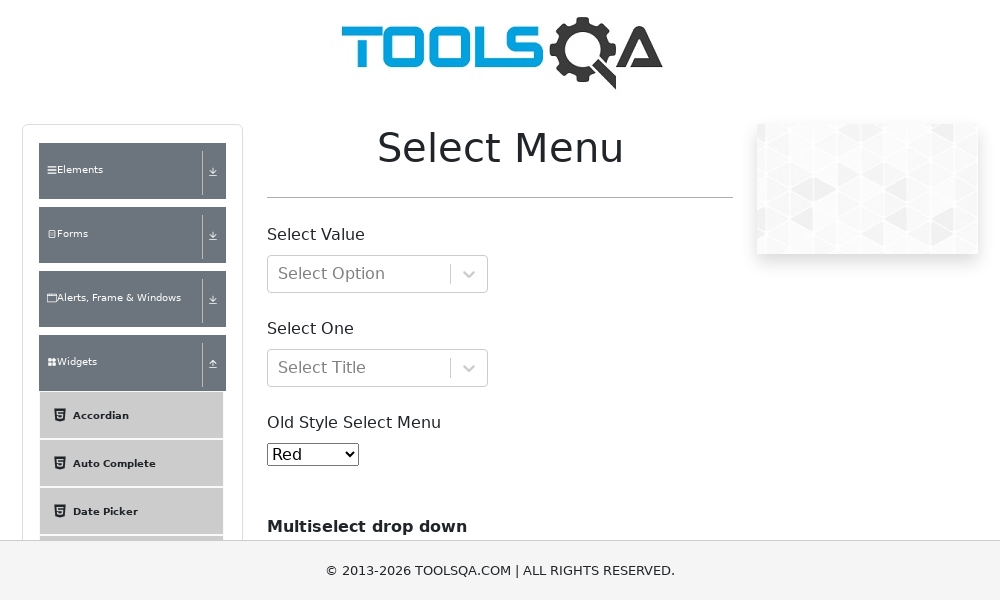

Retrieved new viewport size after resizing
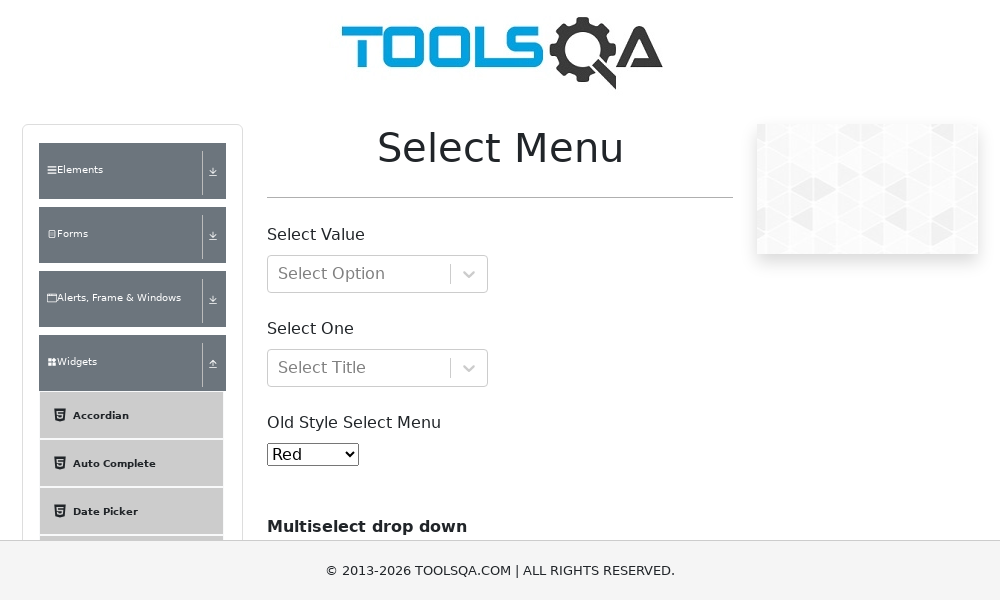

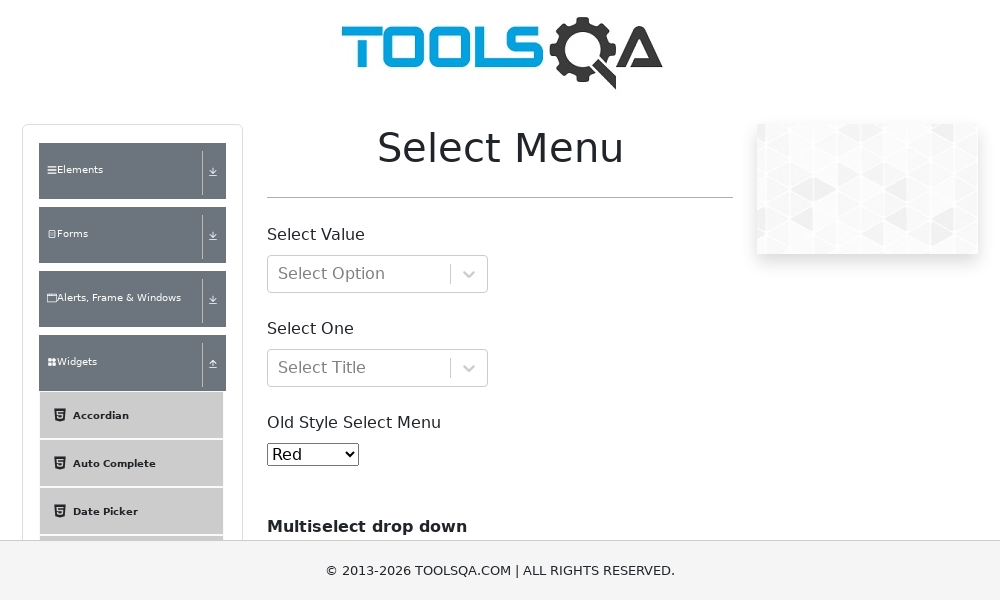